Tests form interaction by extracting a hidden value from an element attribute, calculating a mathematical result, filling in the answer, checking required checkboxes, and submitting the form.

Starting URL: http://suninjuly.github.io/get_attribute.html

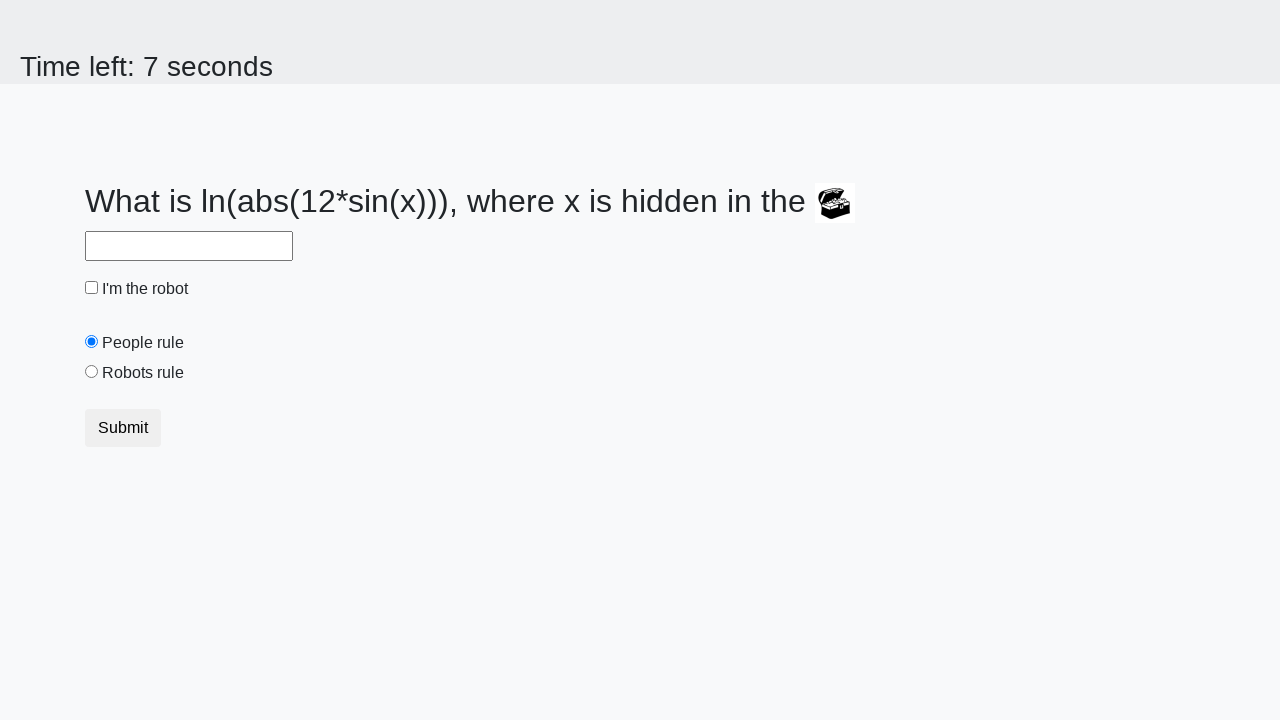

Located treasure element with hidden value
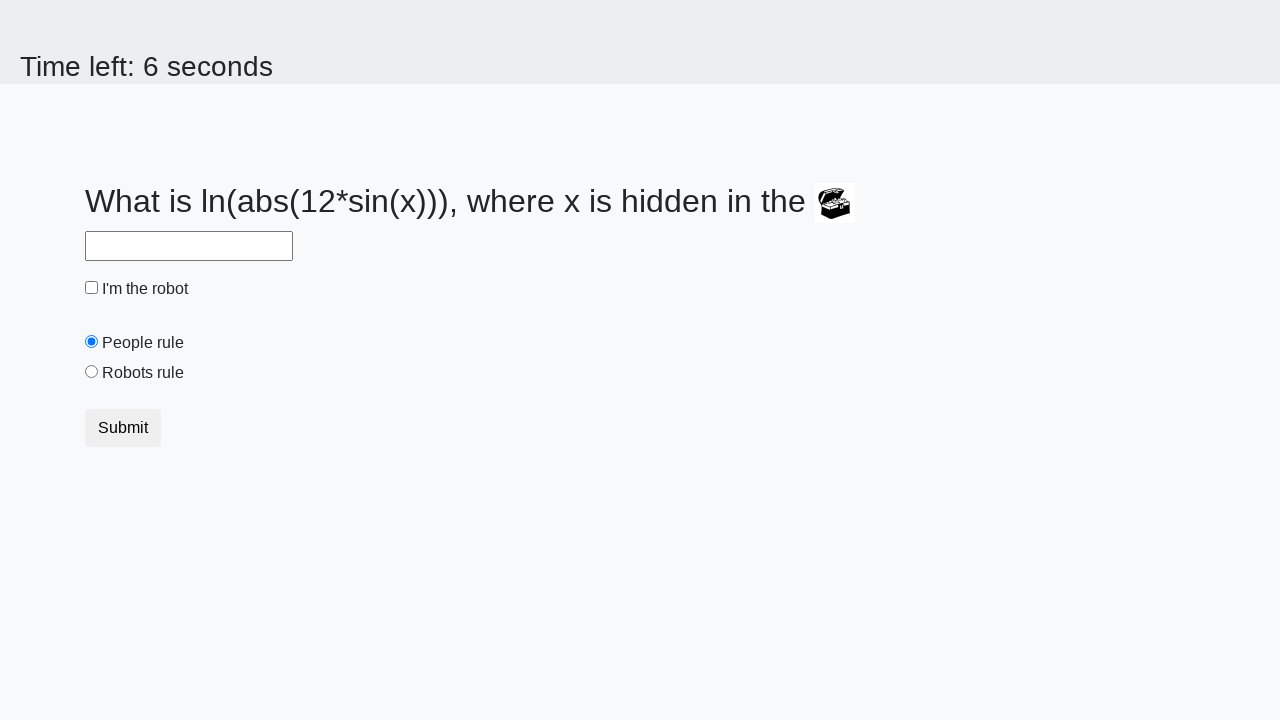

Extracted hidden valuex attribute from treasure element
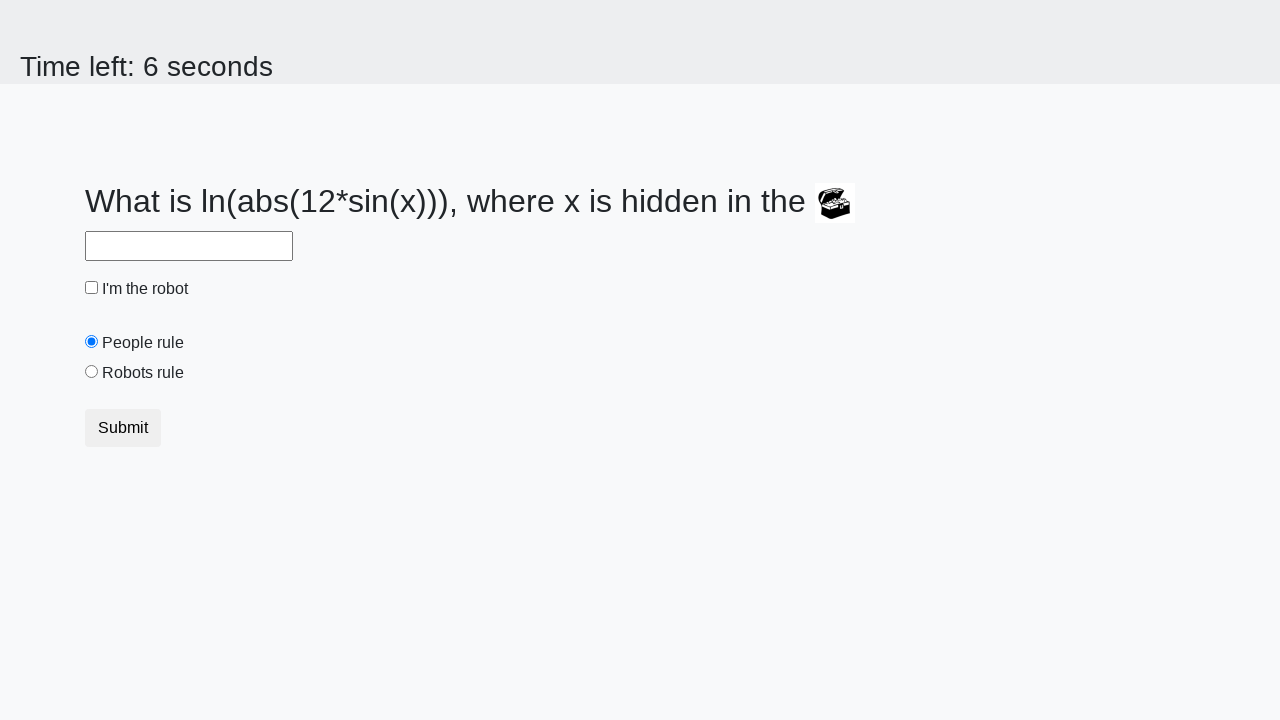

Calculated mathematical result: 2.0648149913941416
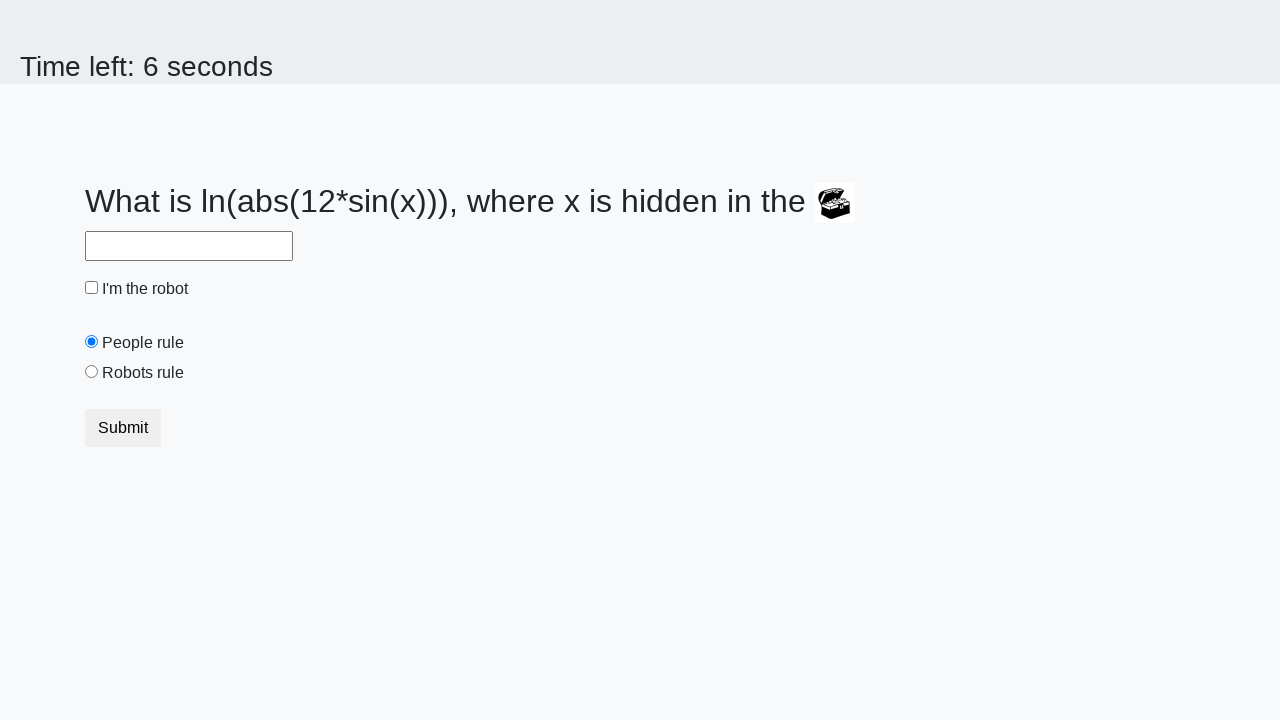

Filled answer field with calculated value on #answer
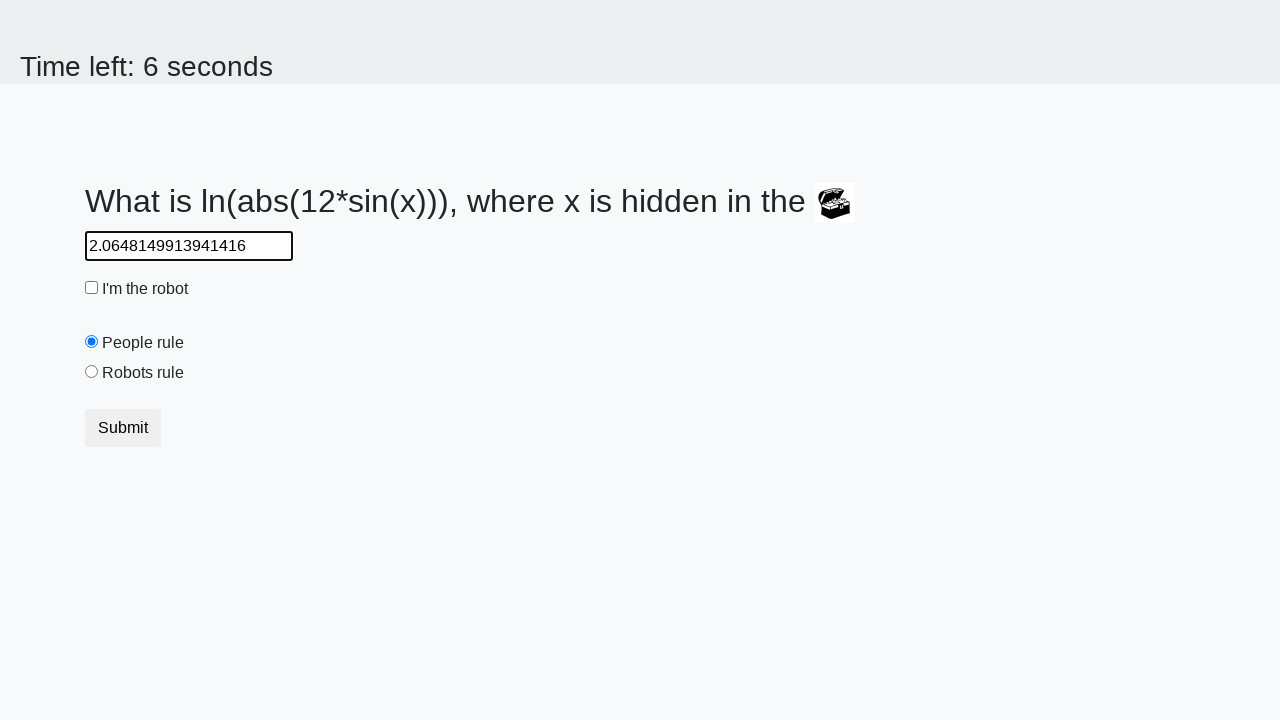

Checked the robot checkbox at (92, 288) on #robotCheckbox
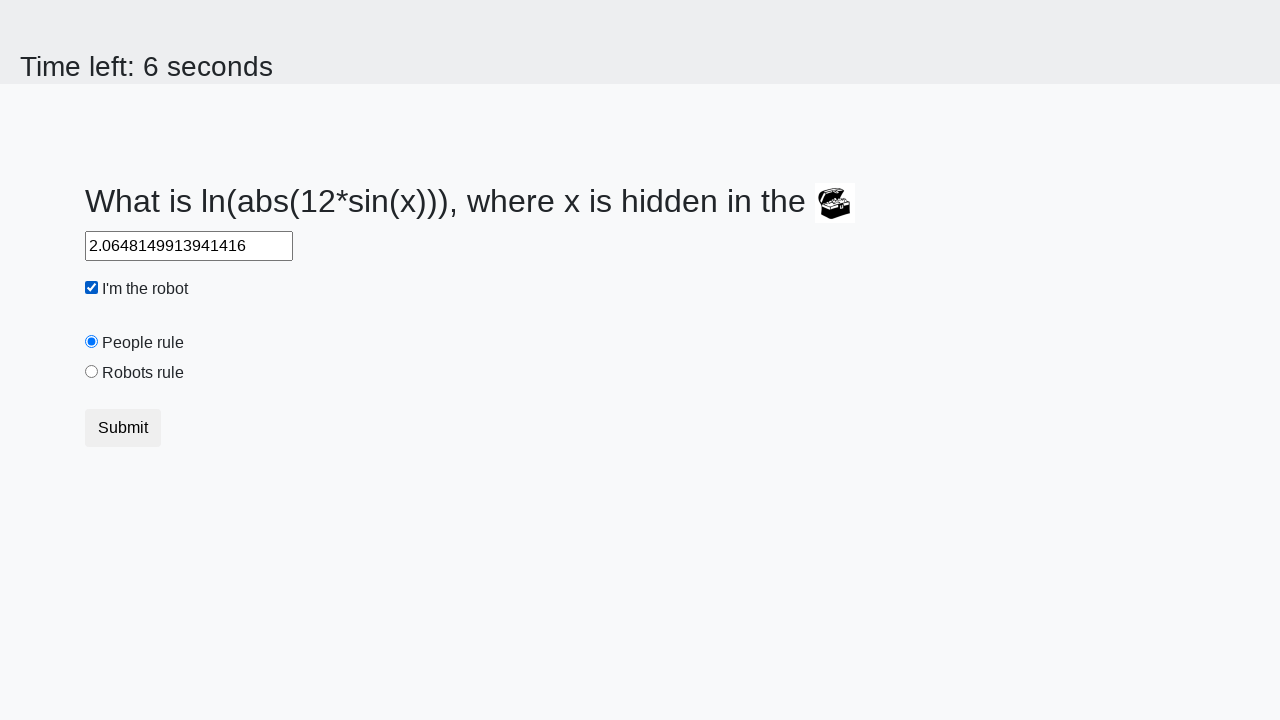

Checked the robots rule checkbox at (92, 372) on #robotsRule
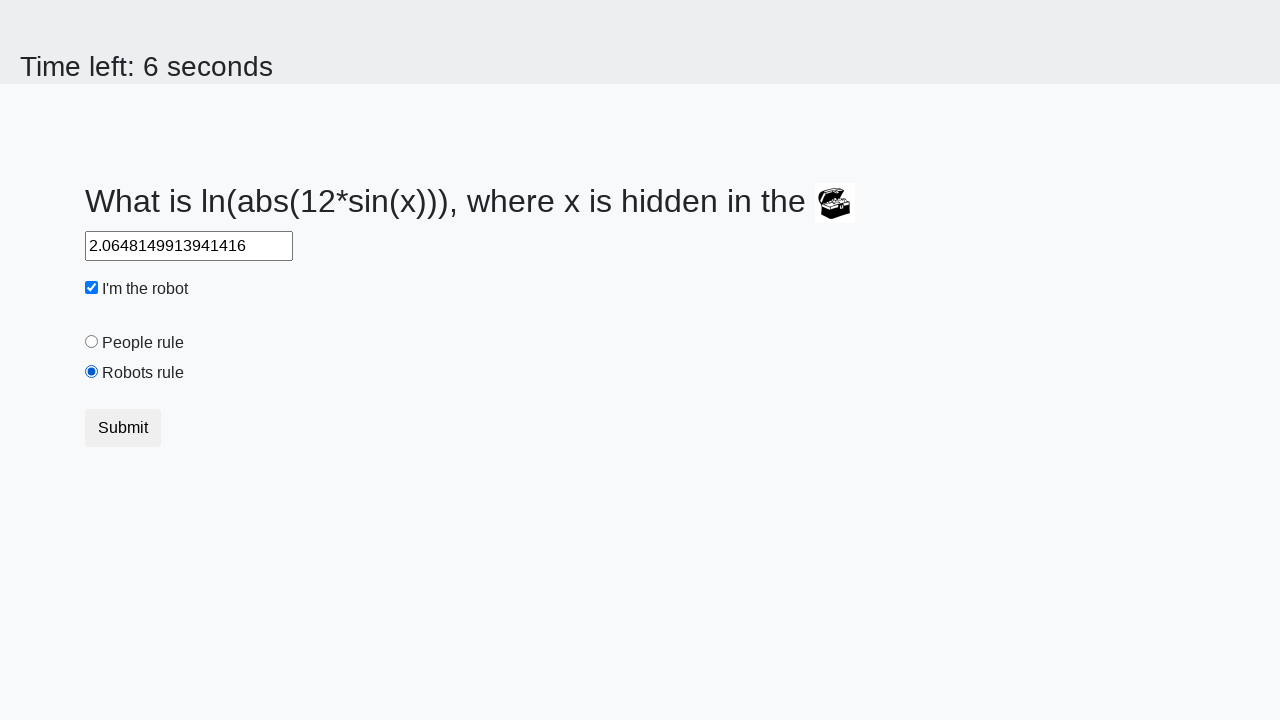

Clicked Submit button to submit the form at (123, 428) on xpath=//button[text()='Submit']
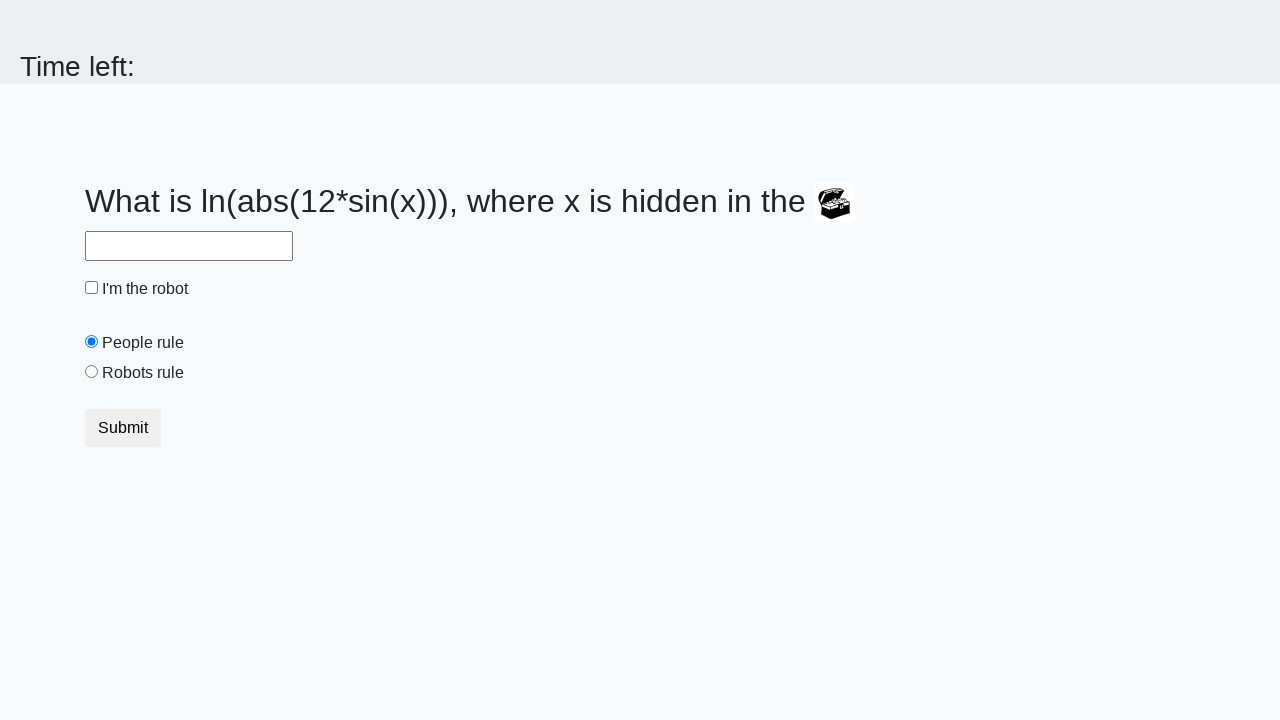

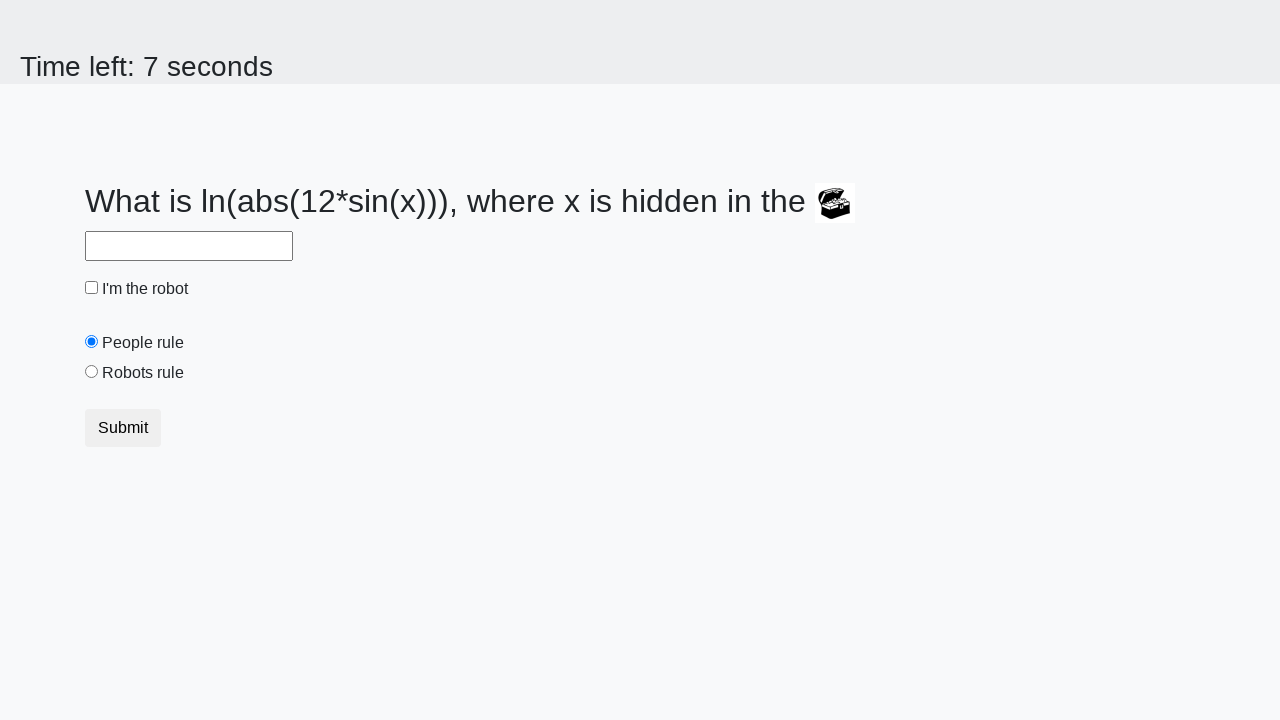